Navigates to the Simplilearn homepage to verify the page loads successfully

Starting URL: https://www.simplilearn.com/

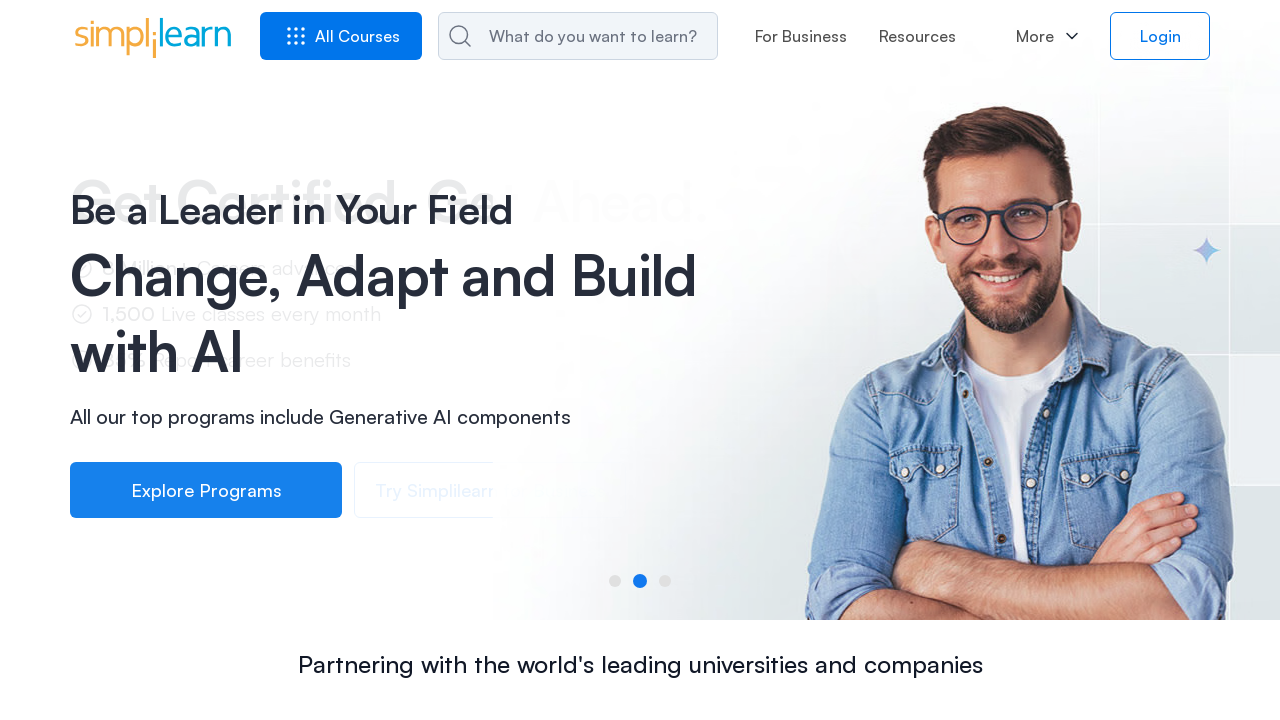

Waited for page DOM to fully load on Simplilearn homepage
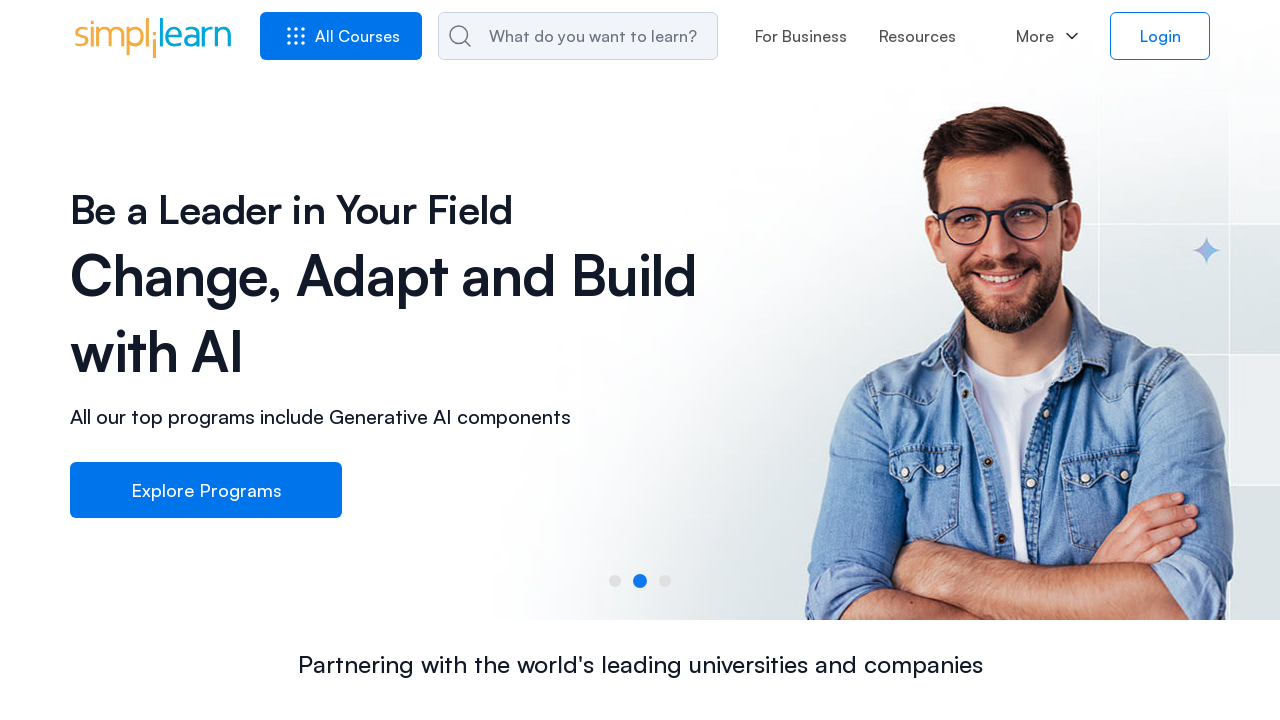

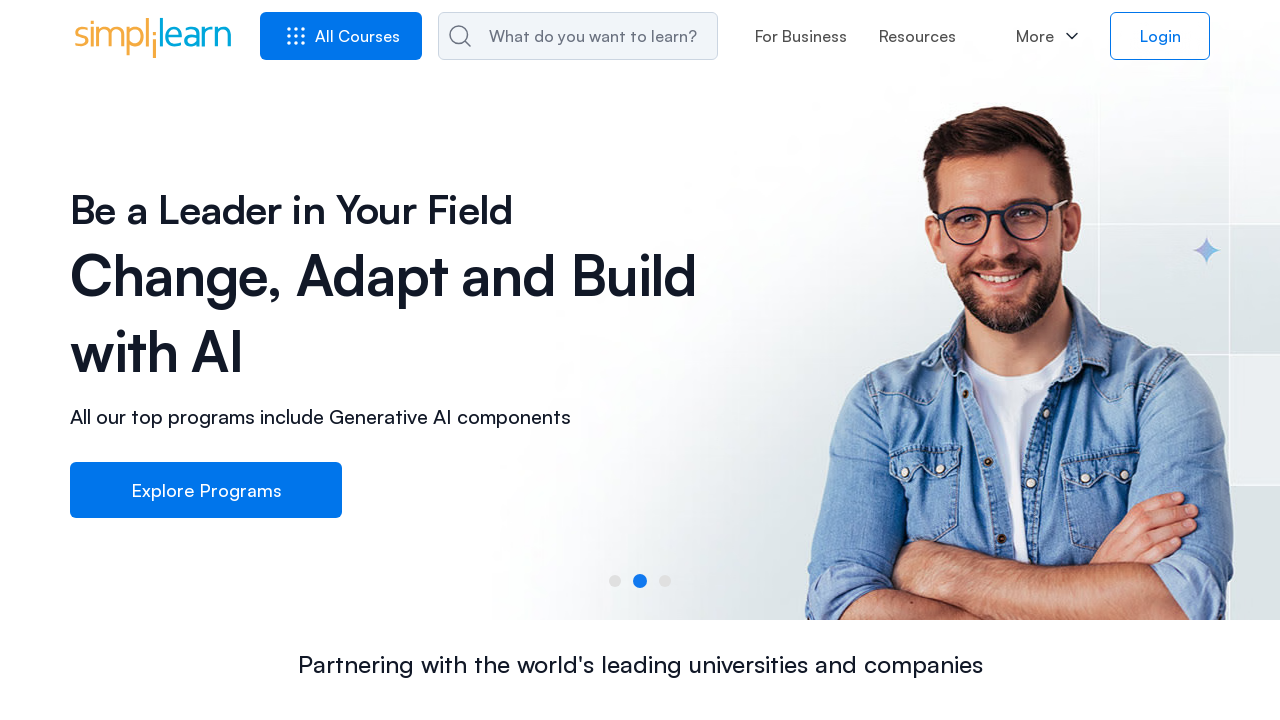